Navigates to the Download Files page from the main page and verifies the page URL and title

Starting URL: https://bonigarcia.dev/selenium-webdriver-java/

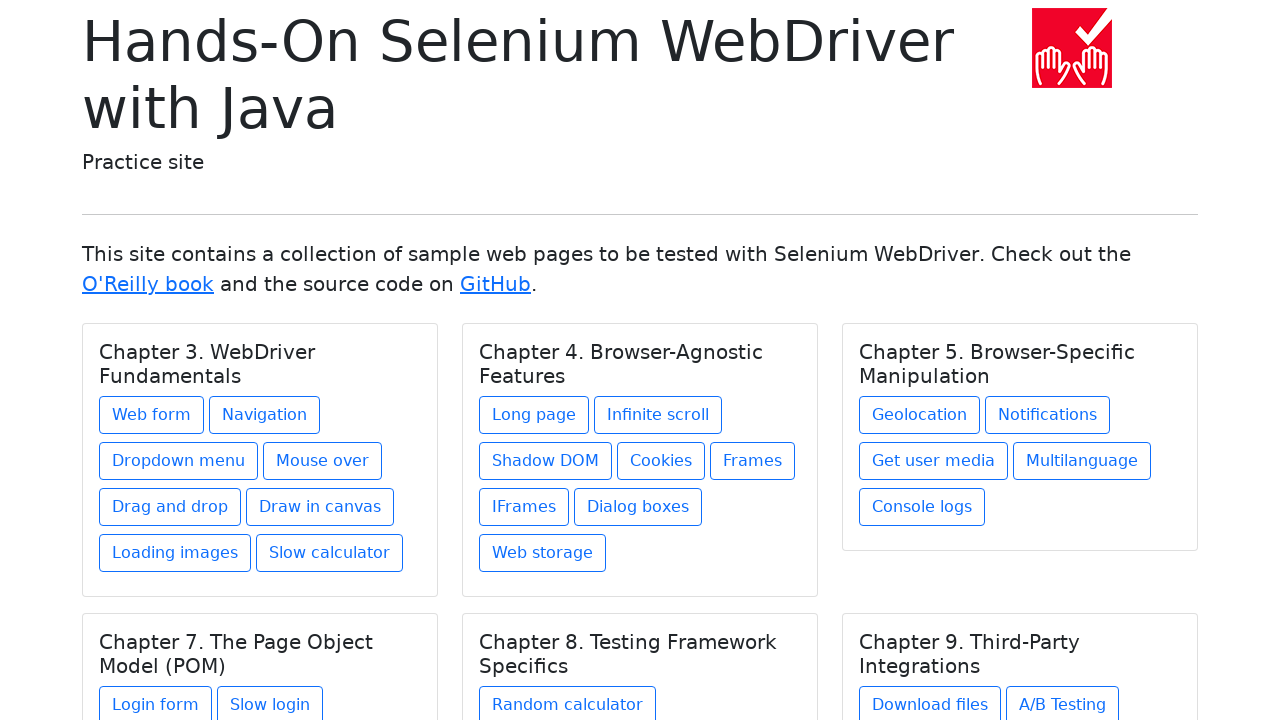

Clicked on Download Files link under Chapter 9 at (930, 701) on xpath=//h5[text()='Chapter 9. Third-Party Integrations']/../a[@href='download.ht
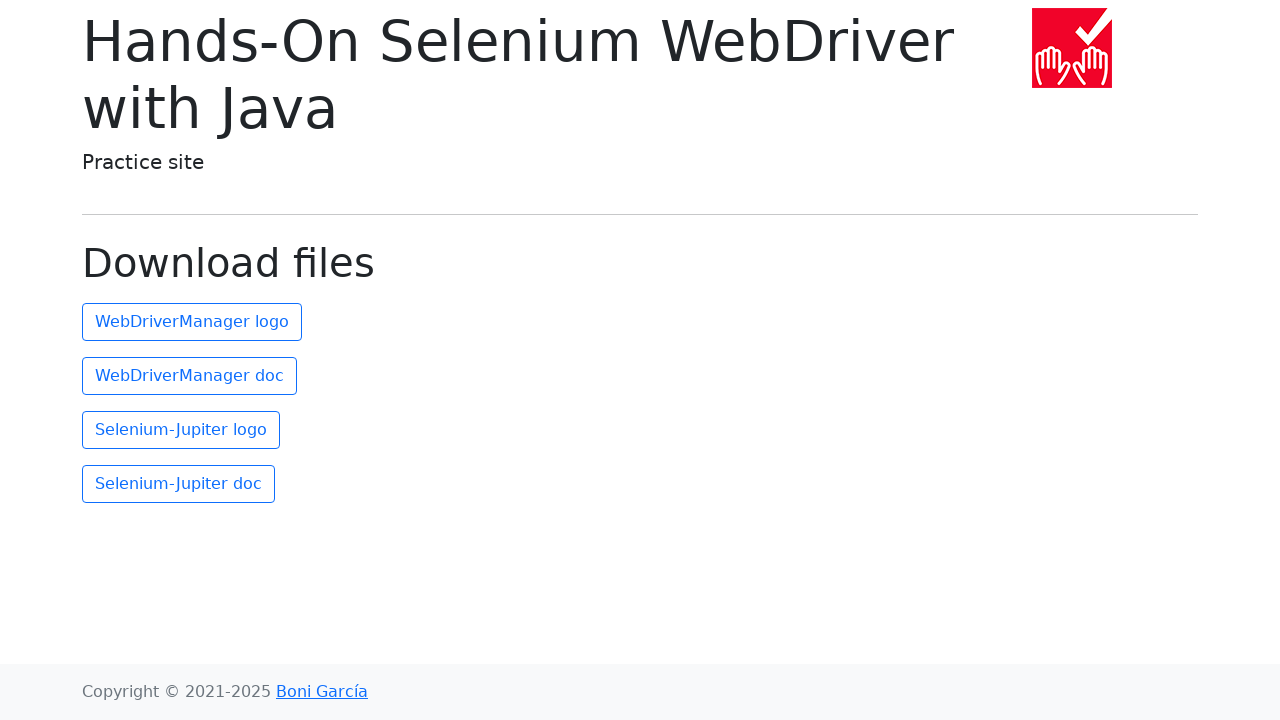

Download Files page title loaded and displayed
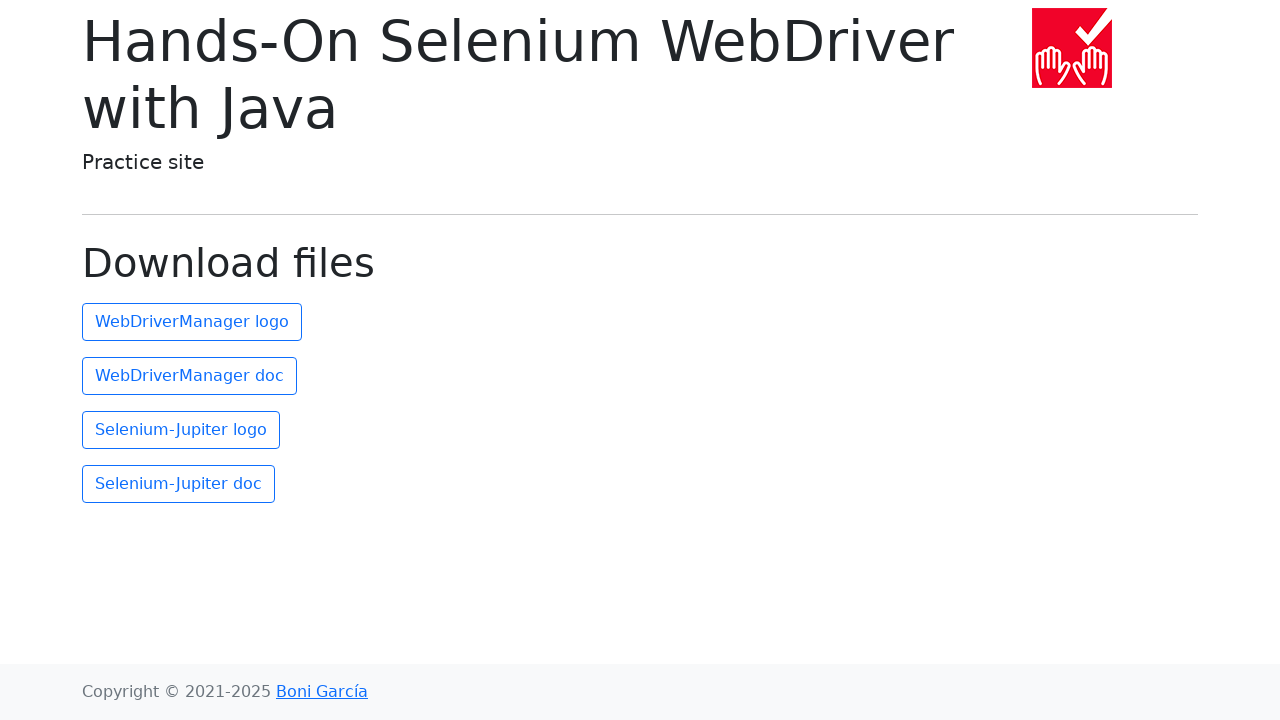

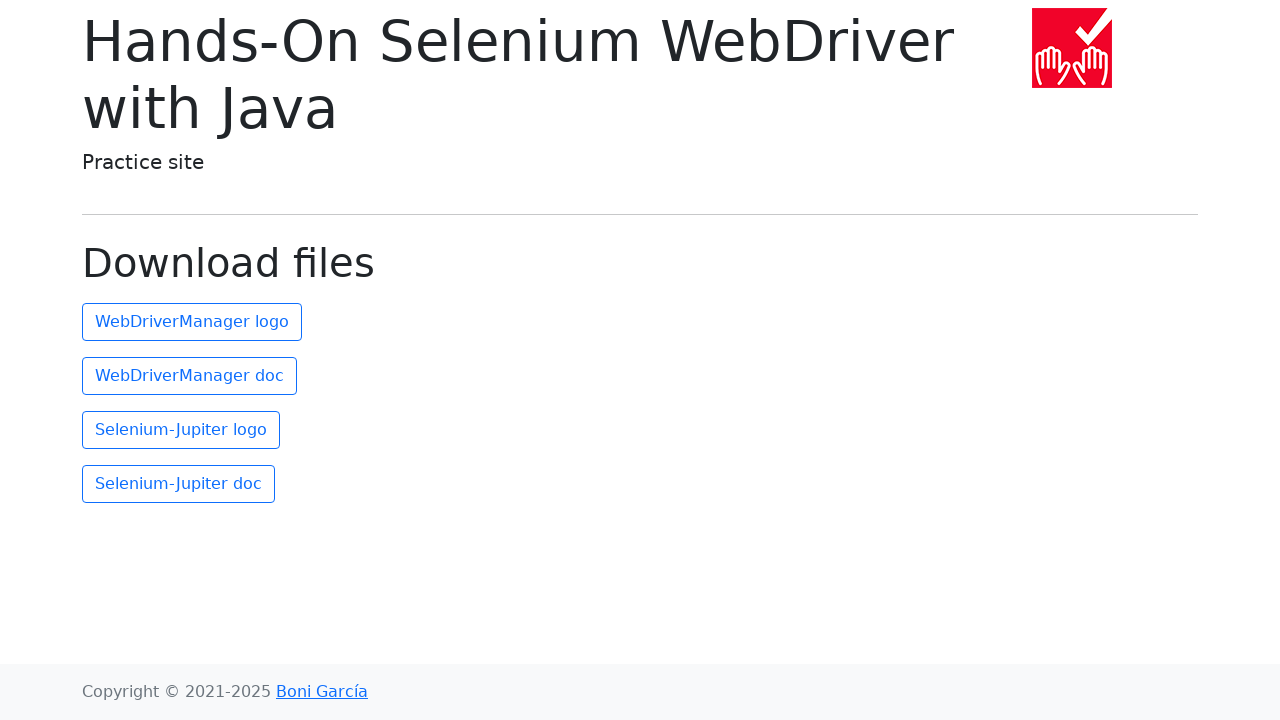